Navigates to a page with loading images and waits for specific images to load completely

Starting URL: https://bonigarcia.dev/selenium-webdriver-java/loading-images.html

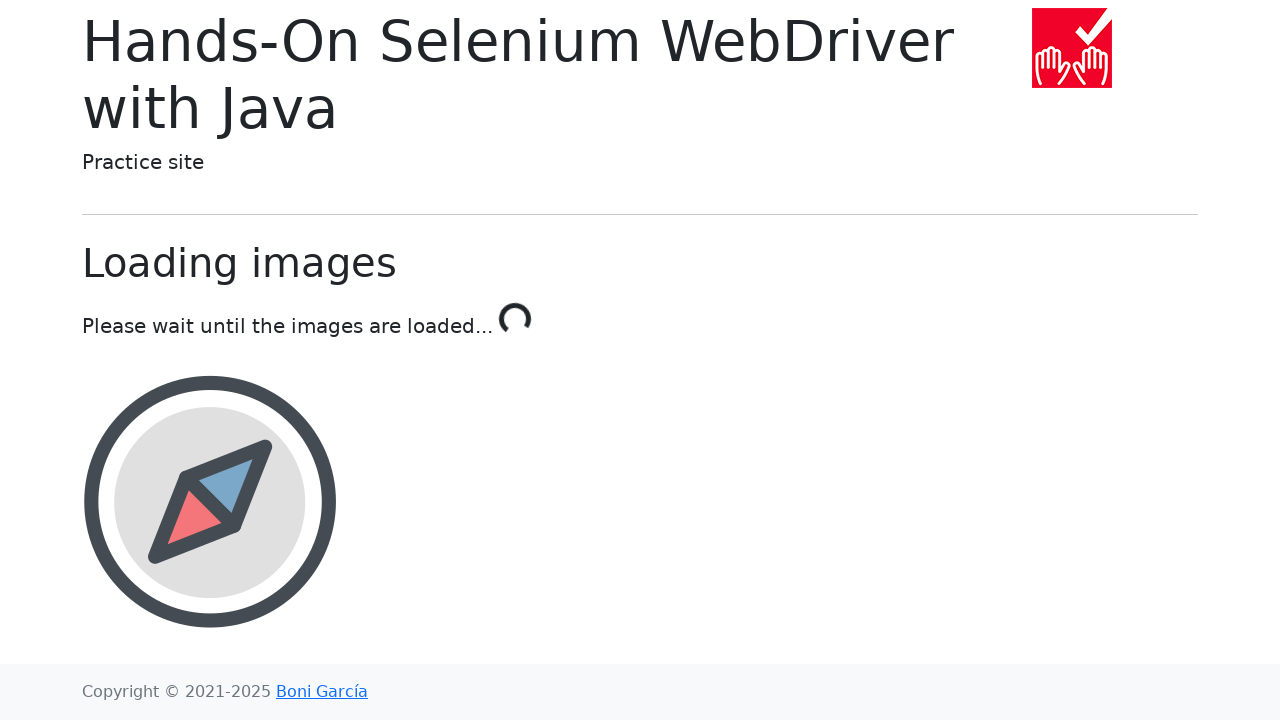

Navigated to loading images page
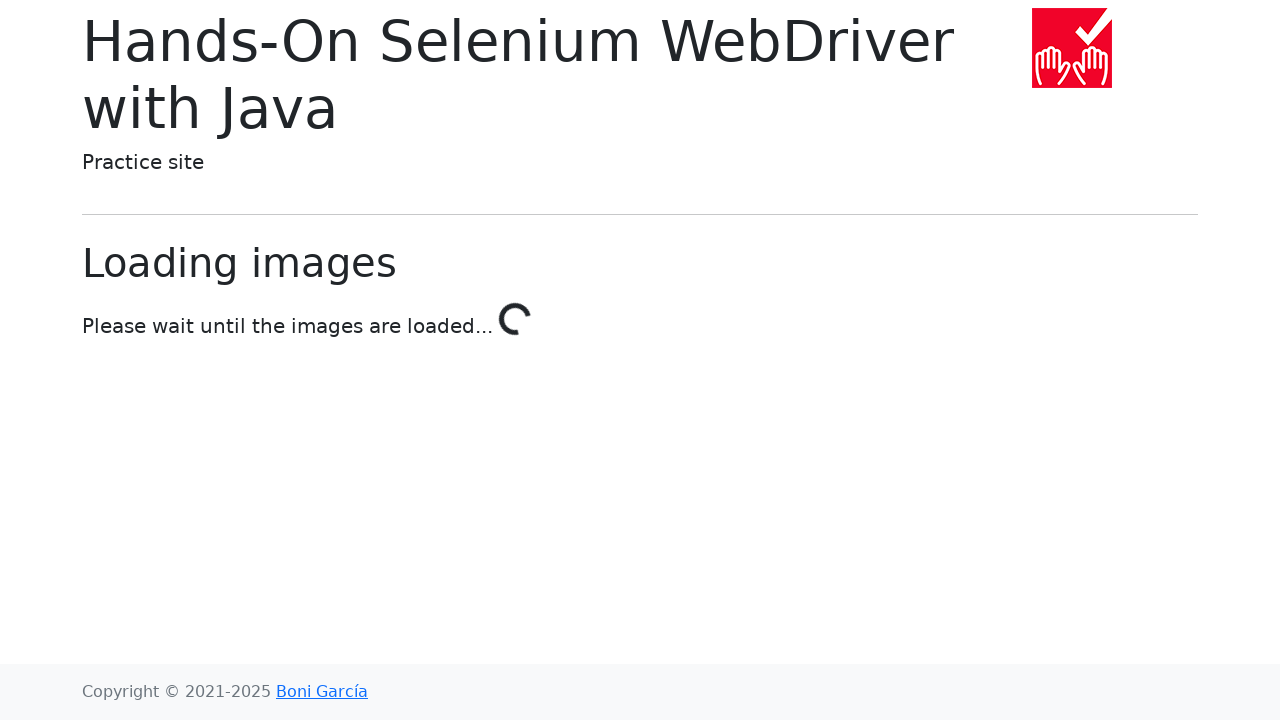

Fourth image in container loaded
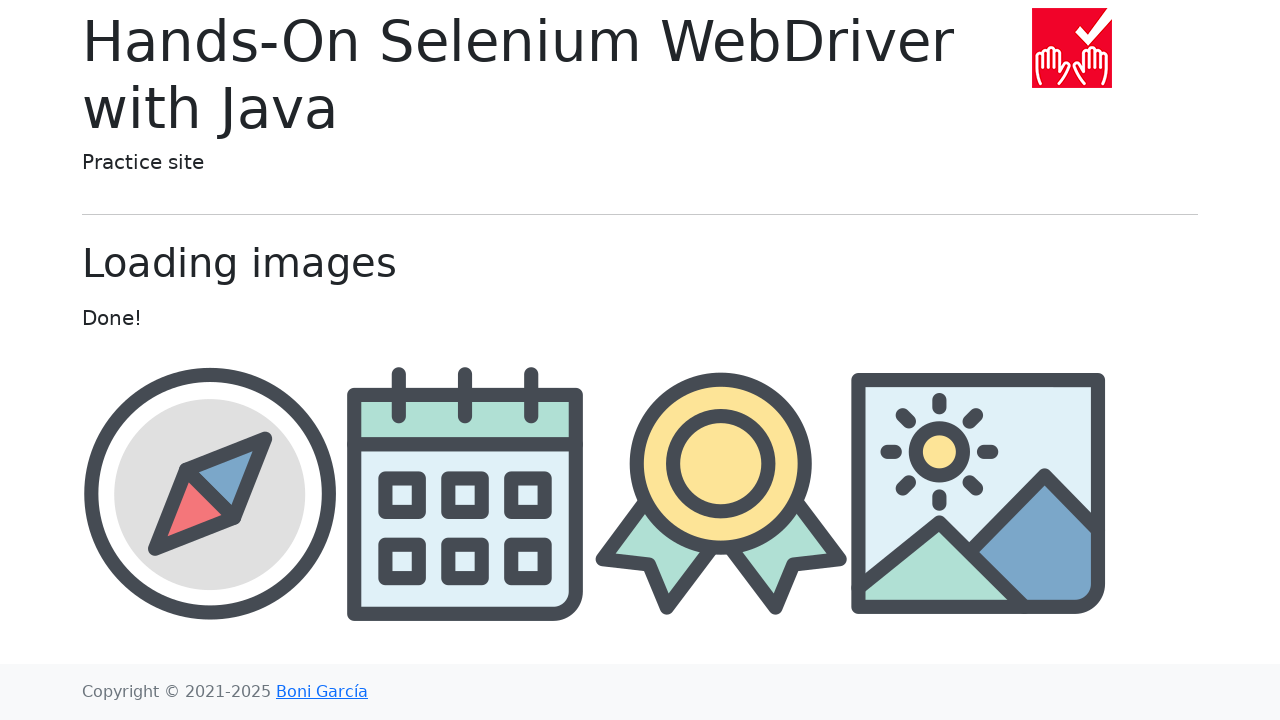

Award image loaded completely
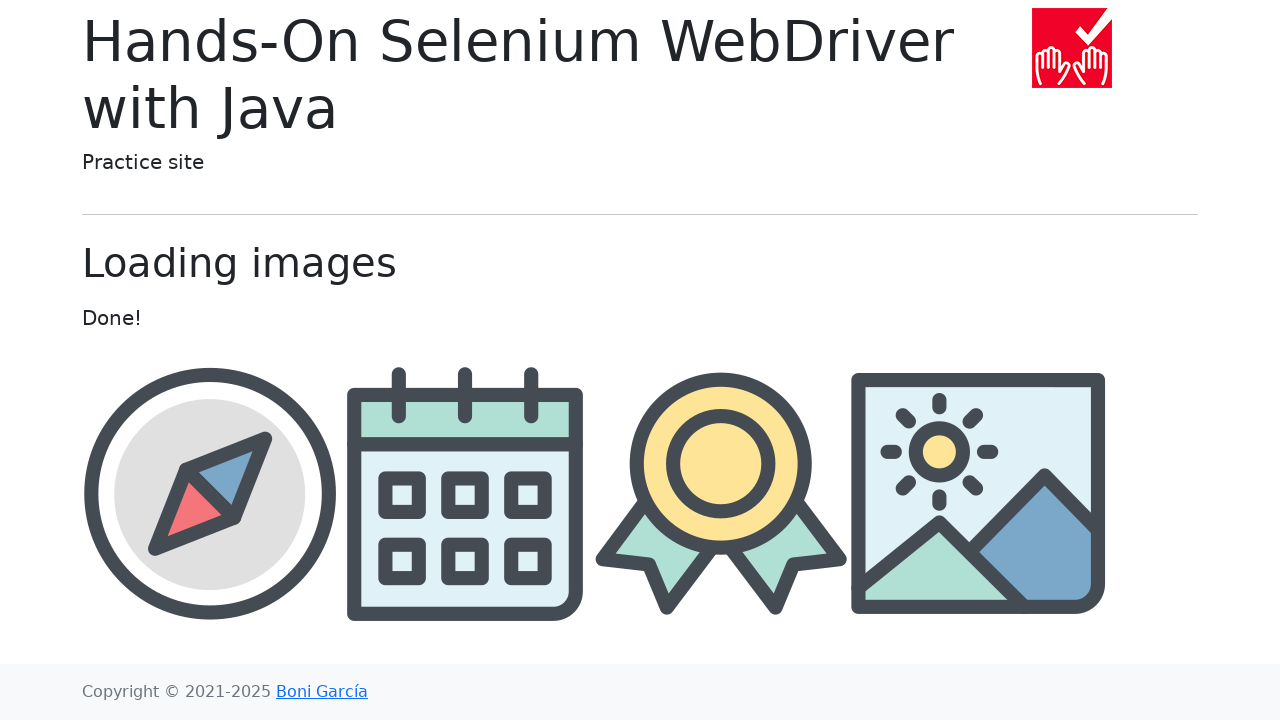

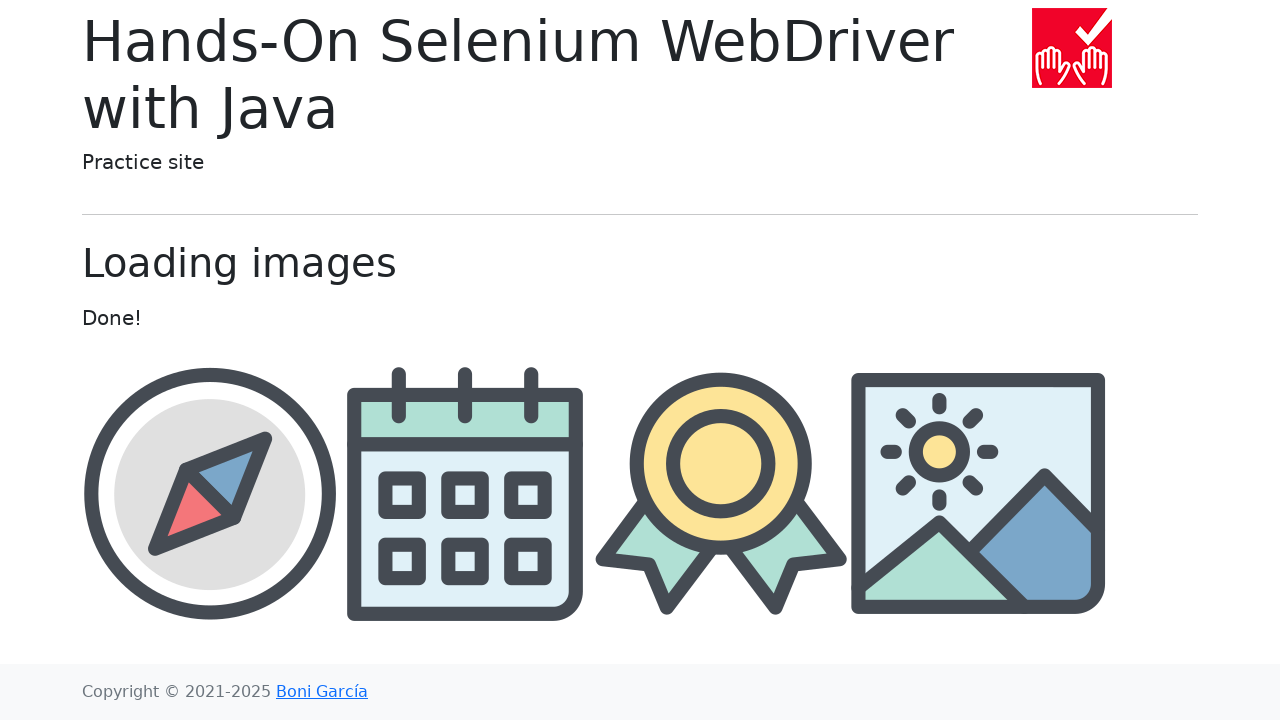